Navigates to the Loadium website homepage and verifies the page loads

Starting URL: https://www.loadium.com/

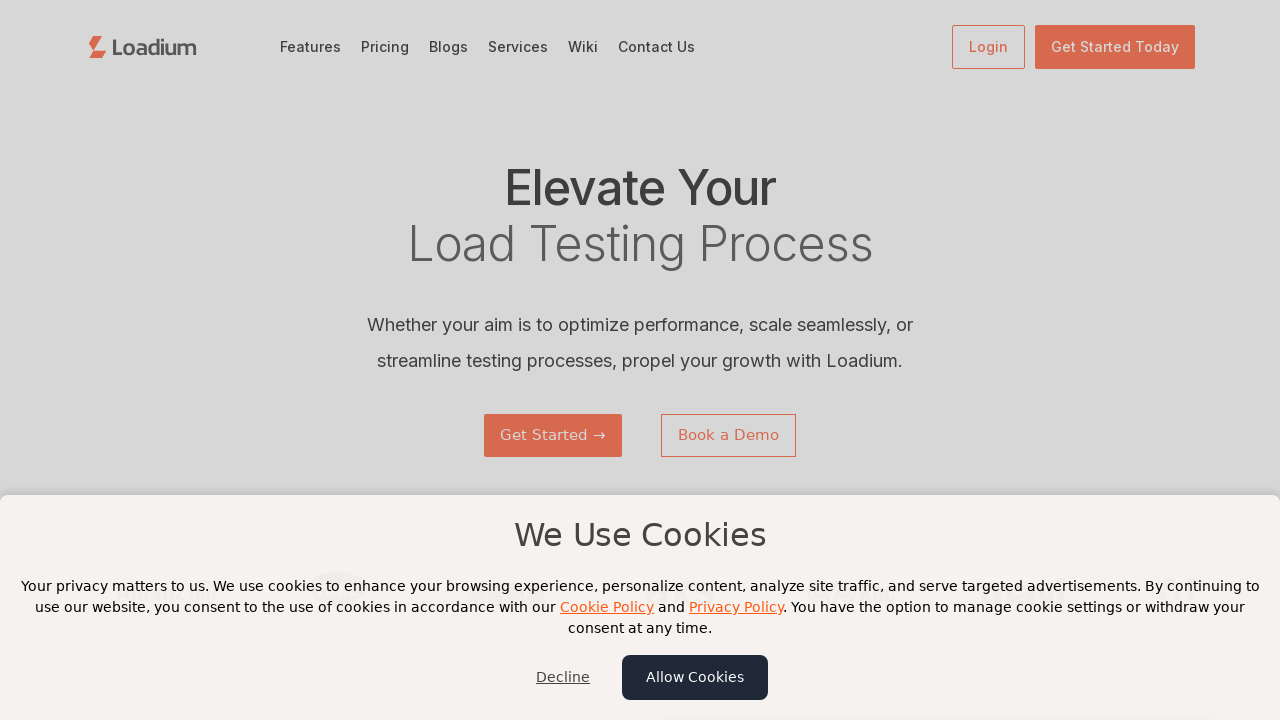

Waited for Loadium homepage to reach domcontentloaded state
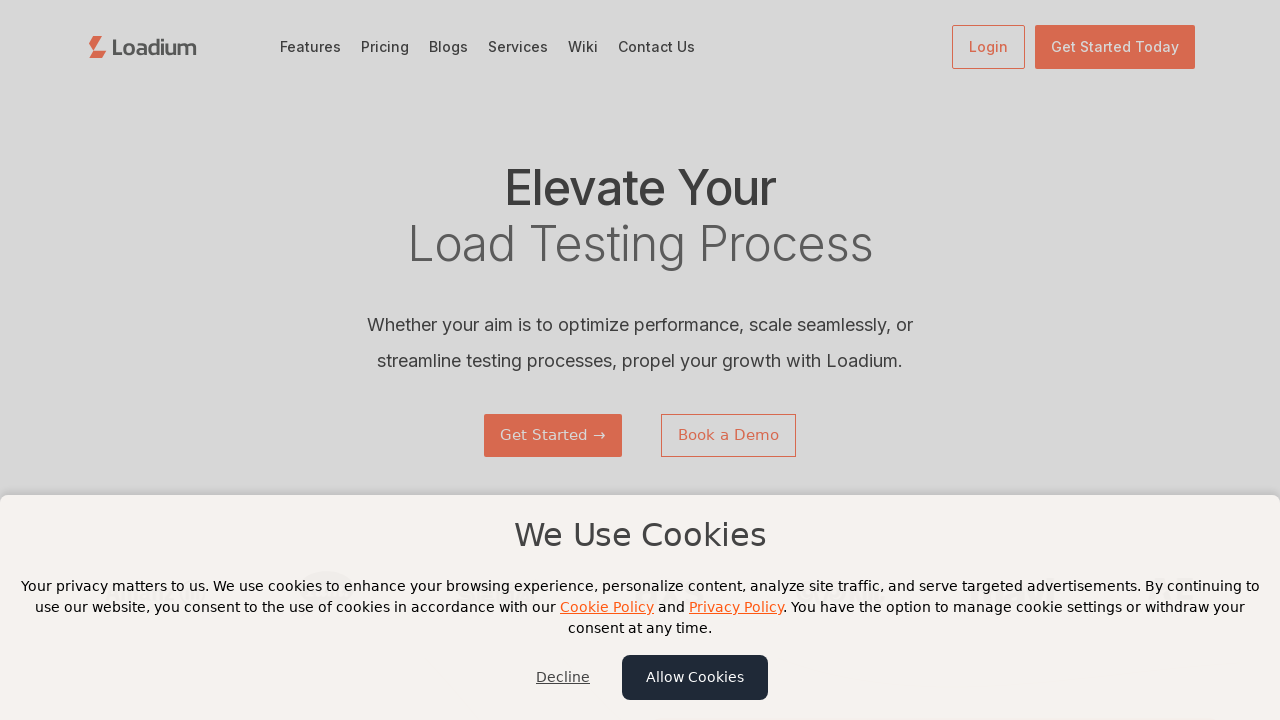

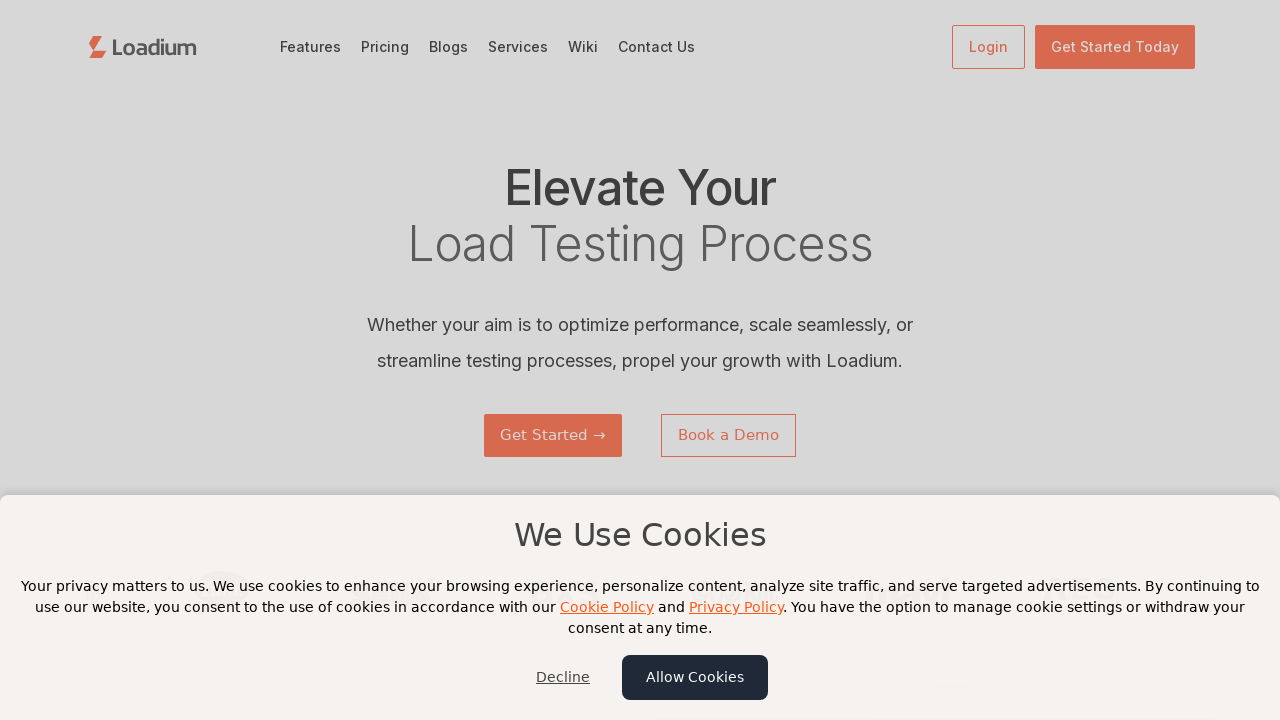